Tests that other controls are hidden when editing a todo item

Starting URL: https://demo.playwright.dev/todomvc

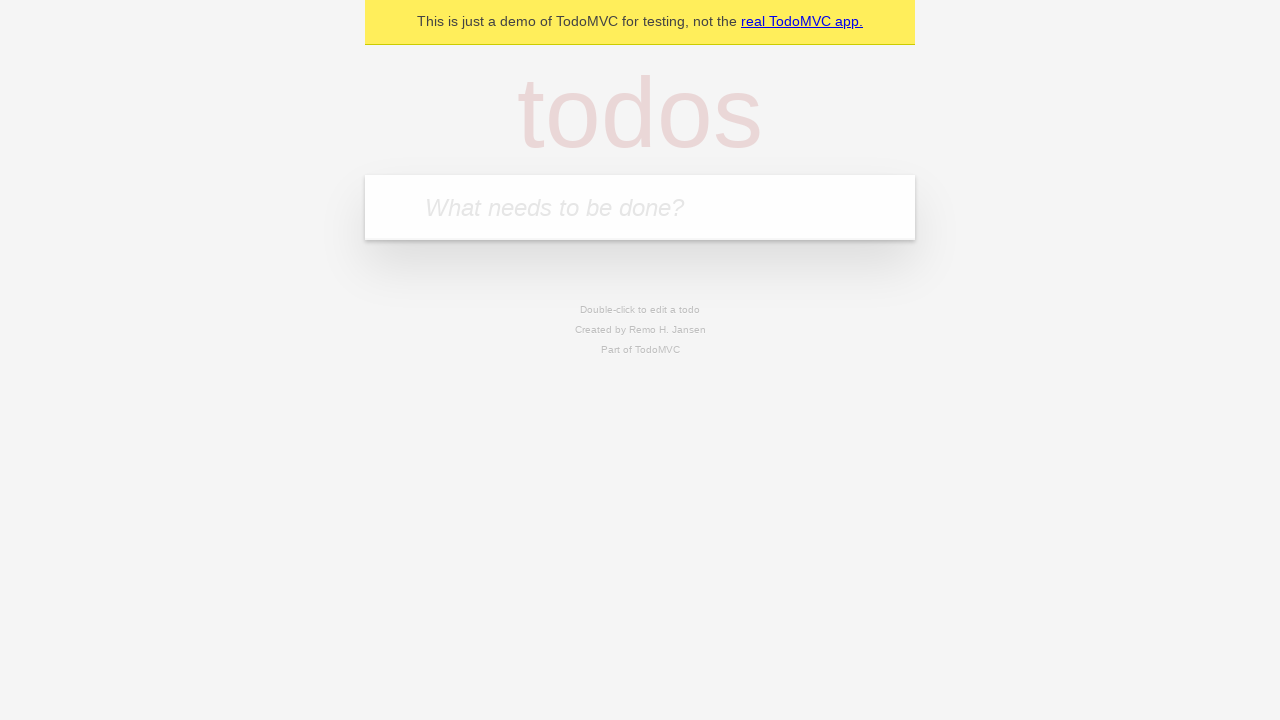

Filled new todo input with 'buy some cheese' on internal:attr=[placeholder="What needs to be done?"i]
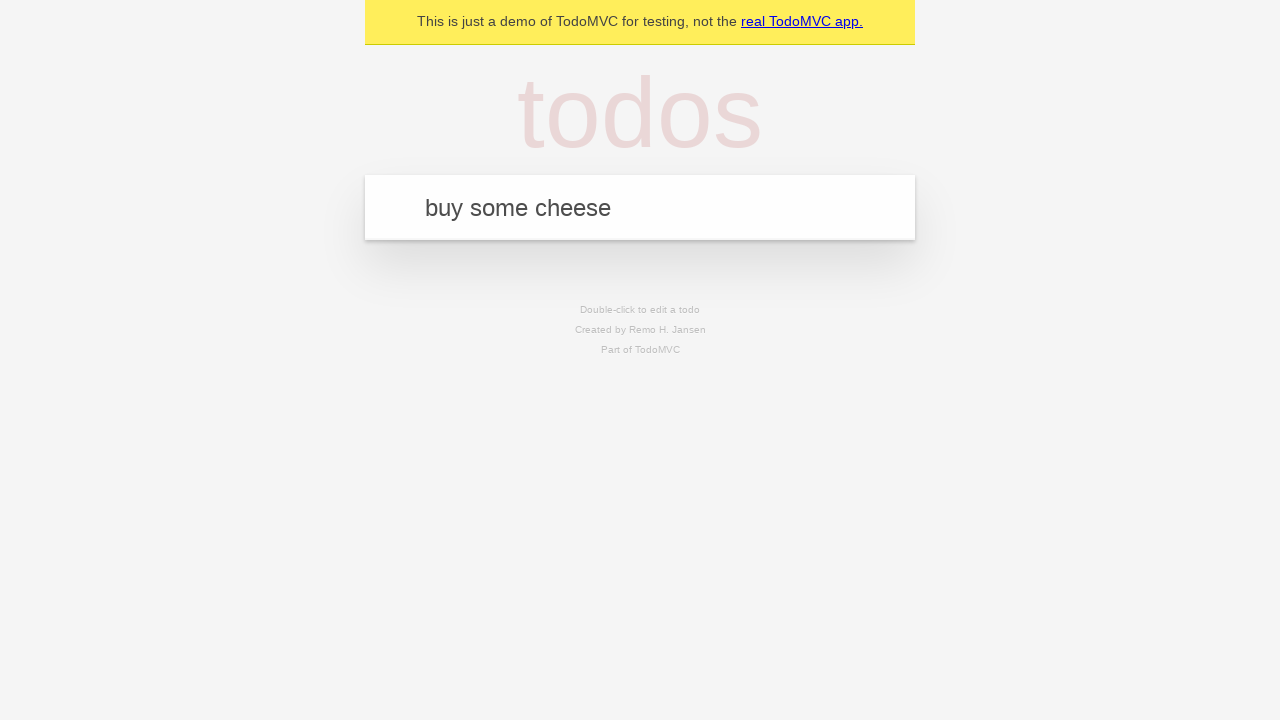

Pressed Enter to create todo item 'buy some cheese' on internal:attr=[placeholder="What needs to be done?"i]
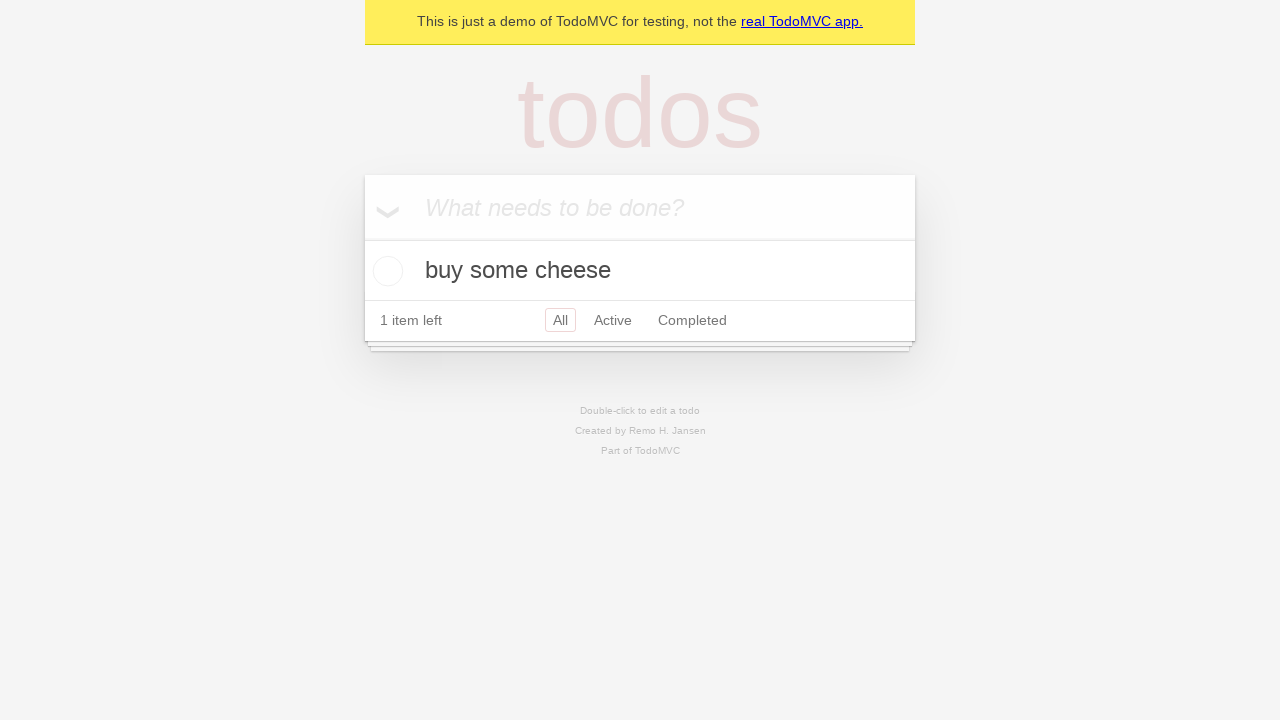

Filled new todo input with 'feed the cat' on internal:attr=[placeholder="What needs to be done?"i]
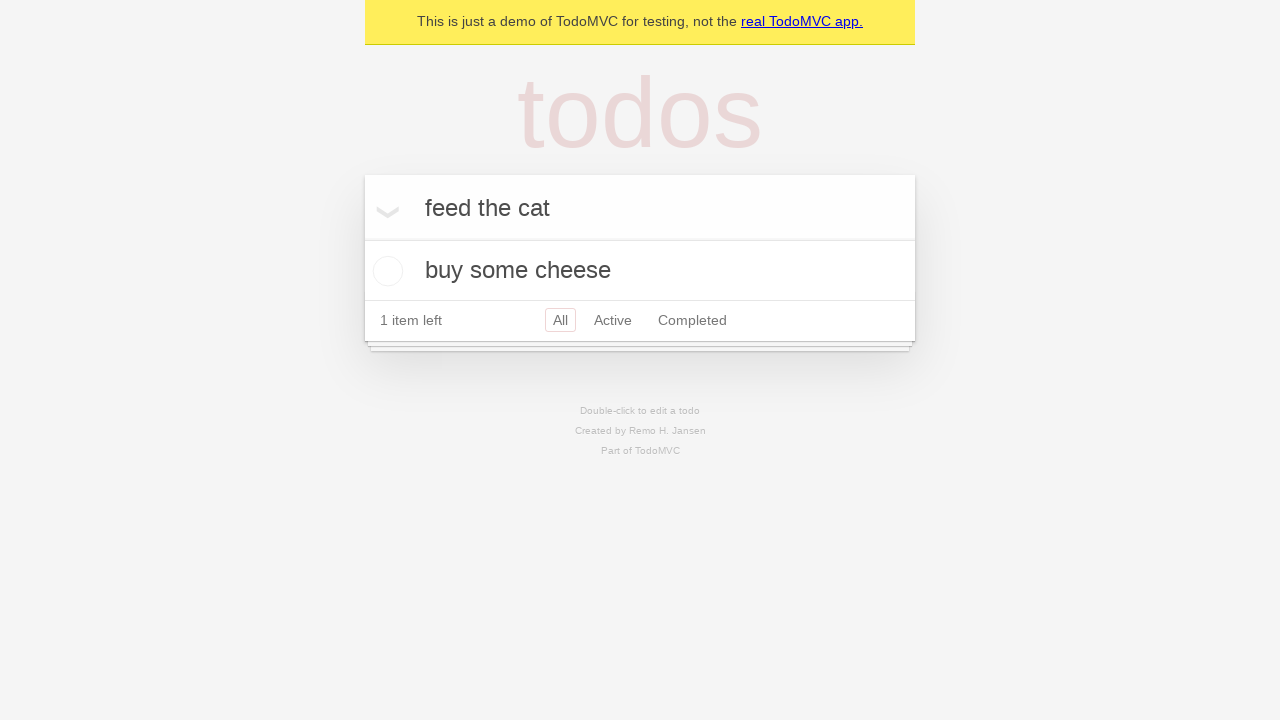

Pressed Enter to create todo item 'feed the cat' on internal:attr=[placeholder="What needs to be done?"i]
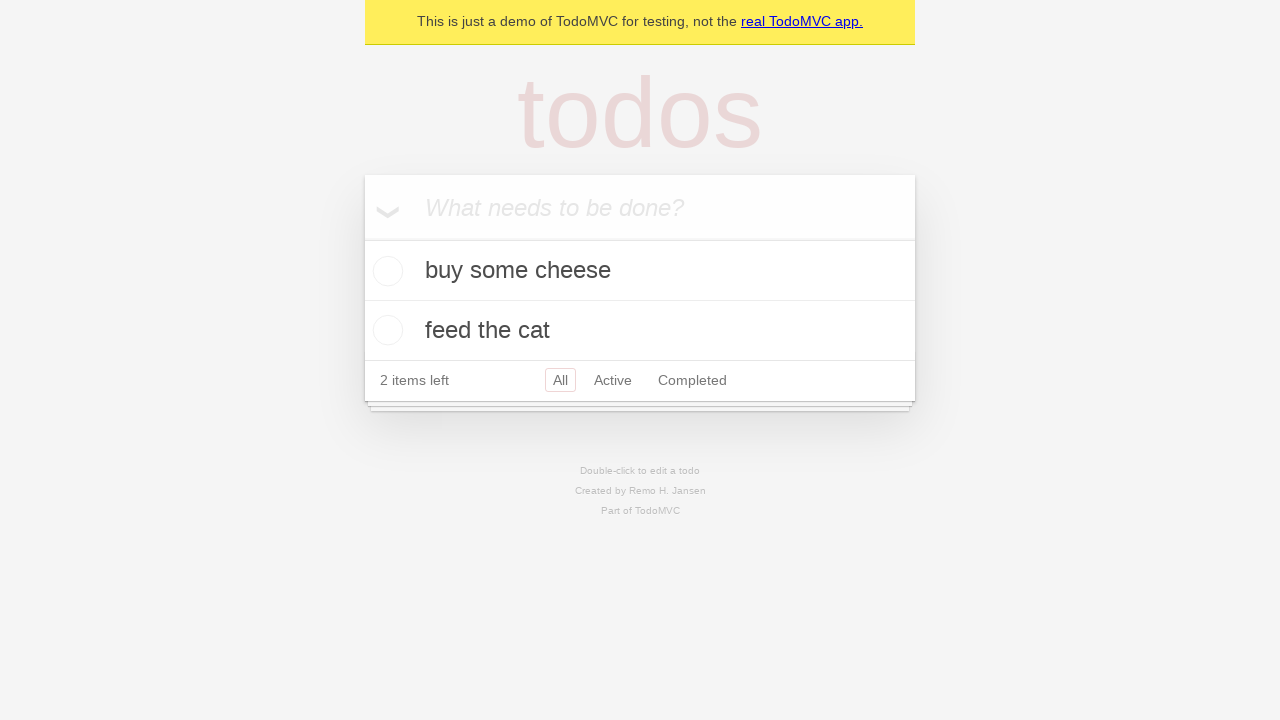

Filled new todo input with 'book a doctors appointment' on internal:attr=[placeholder="What needs to be done?"i]
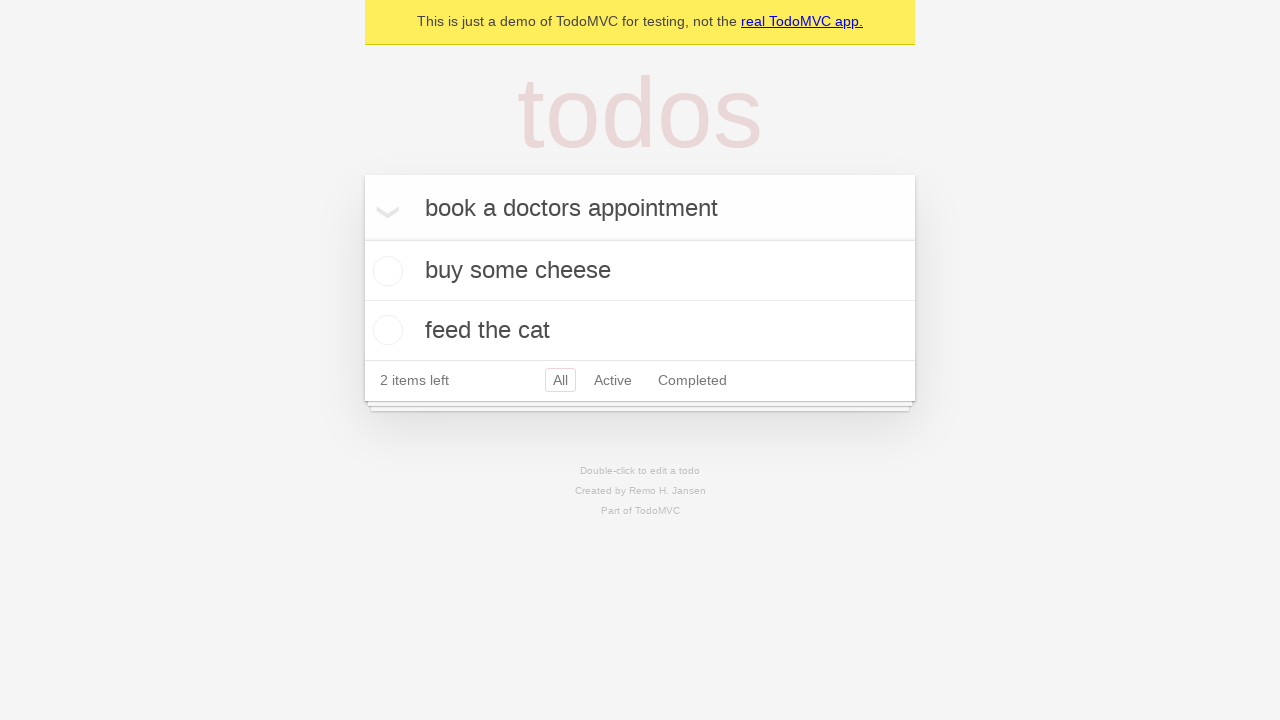

Pressed Enter to create todo item 'book a doctors appointment' on internal:attr=[placeholder="What needs to be done?"i]
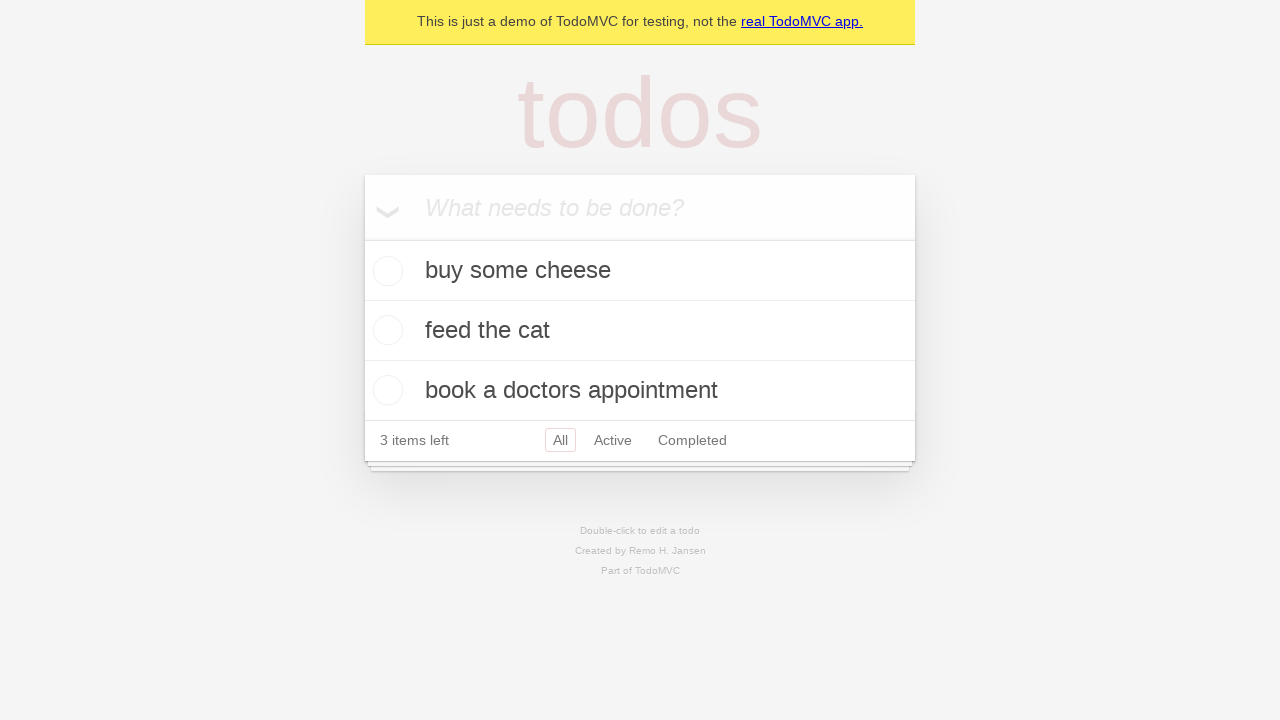

Double-clicked second todo item to enter edit mode at (640, 331) on internal:testid=[data-testid="todo-item"s] >> nth=1
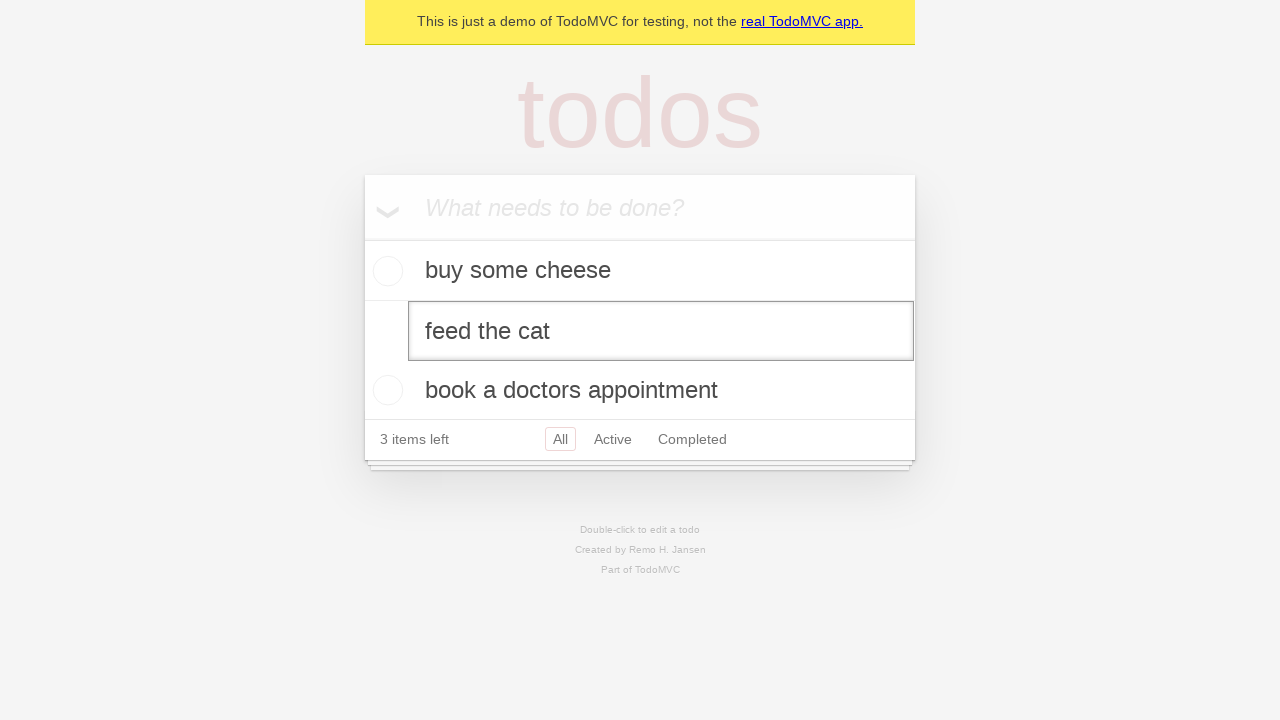

Edit input field appeared for second todo item
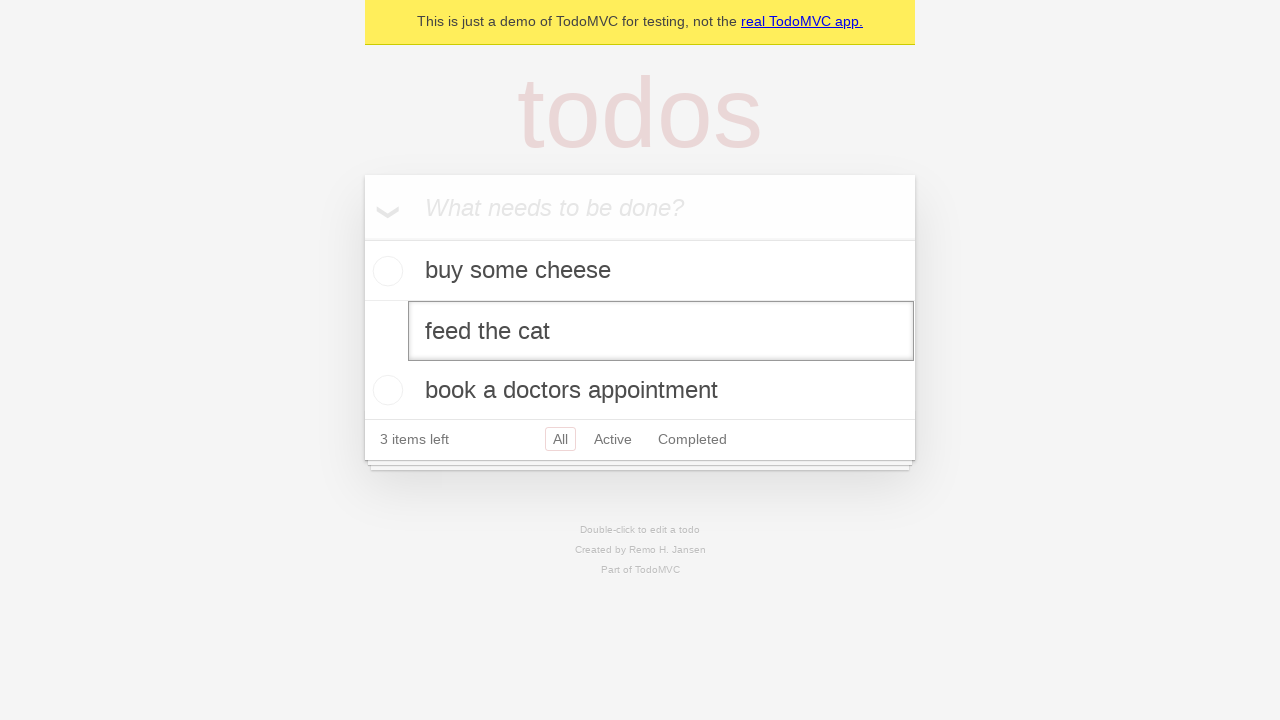

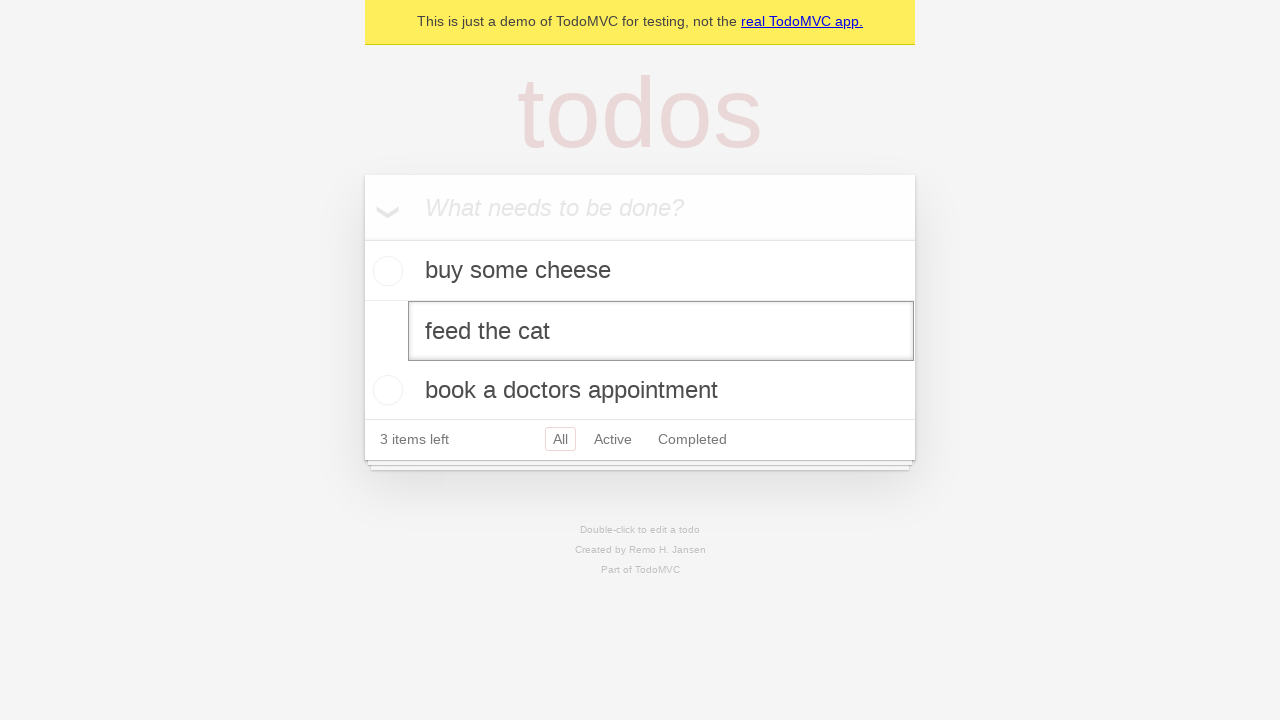